Tests adding todo items by filling the input field, pressing Enter, and verifying the items appear in the list.

Starting URL: https://demo.playwright.dev/todomvc

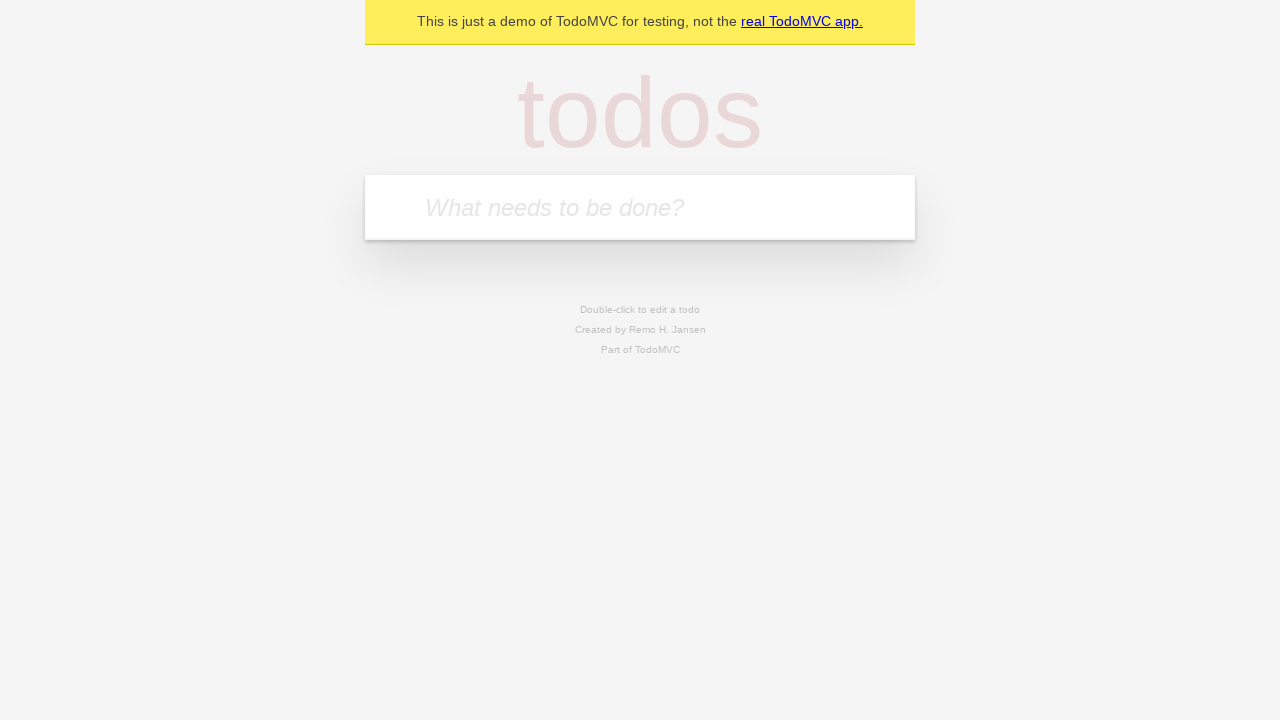

Filled todo input with 'buy some cheese' on internal:attr=[placeholder="What needs to be done?"i]
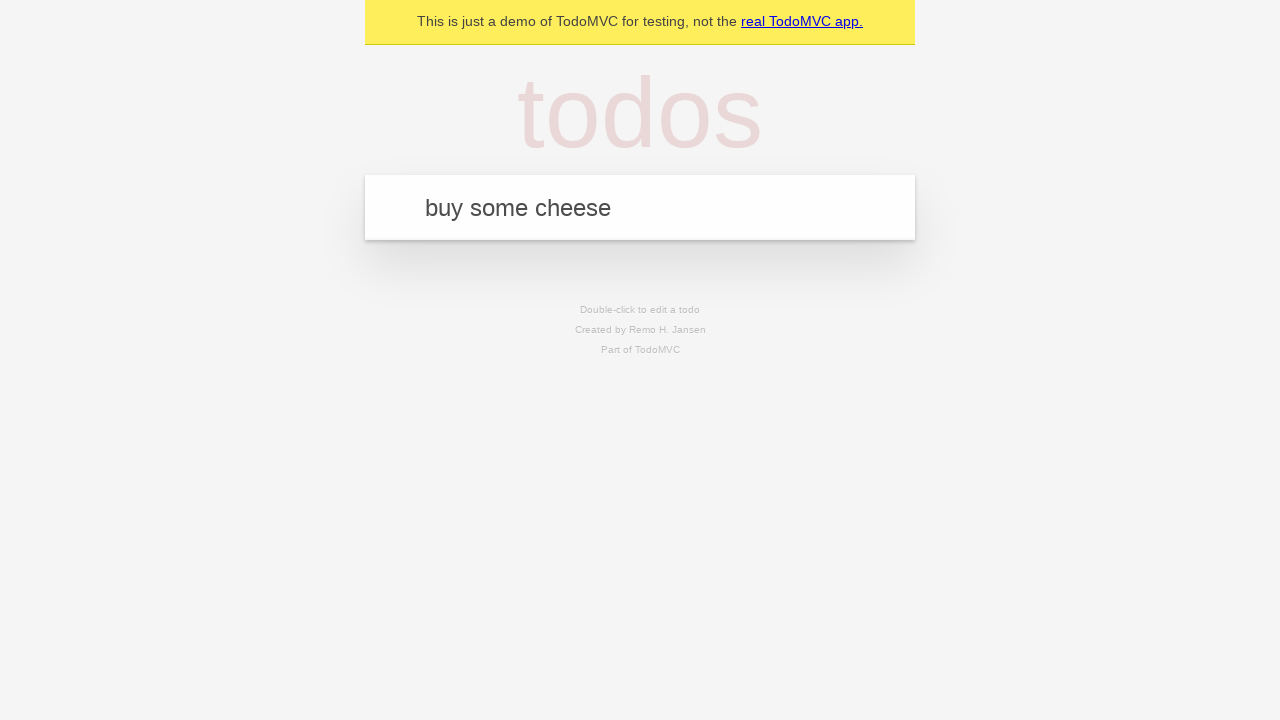

Pressed Enter to add first todo on internal:attr=[placeholder="What needs to be done?"i]
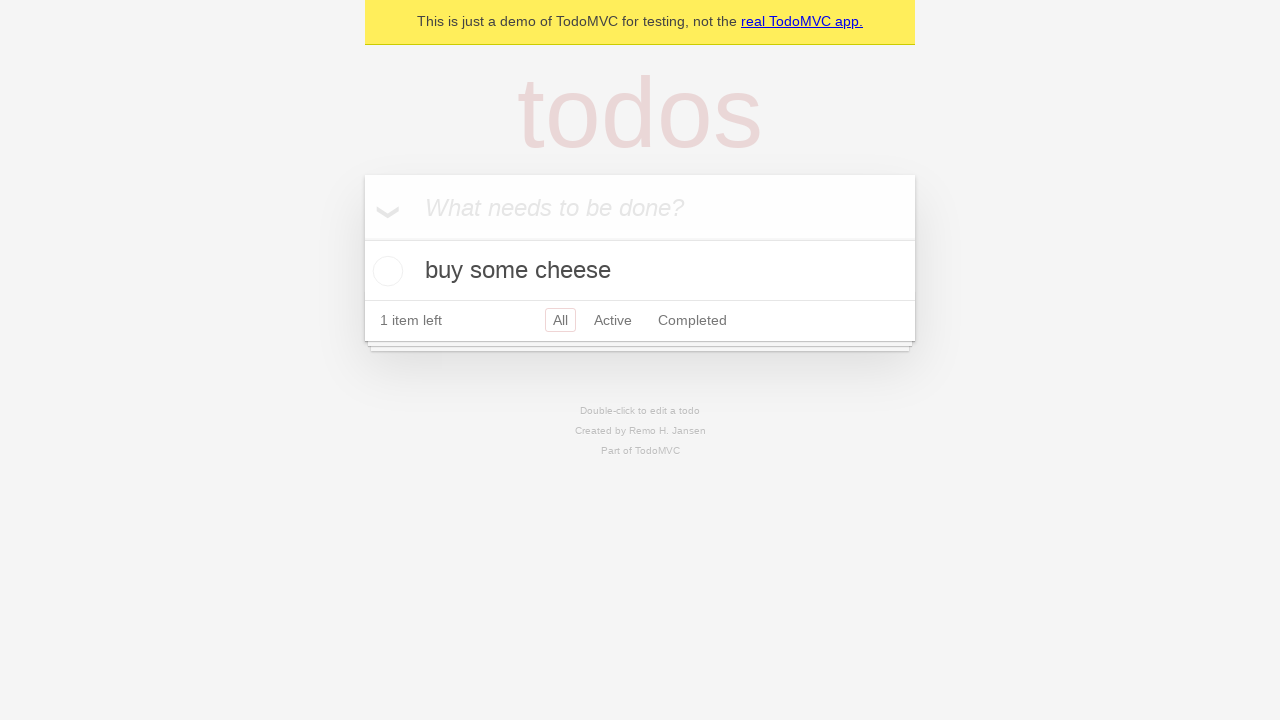

First todo item appeared in the list
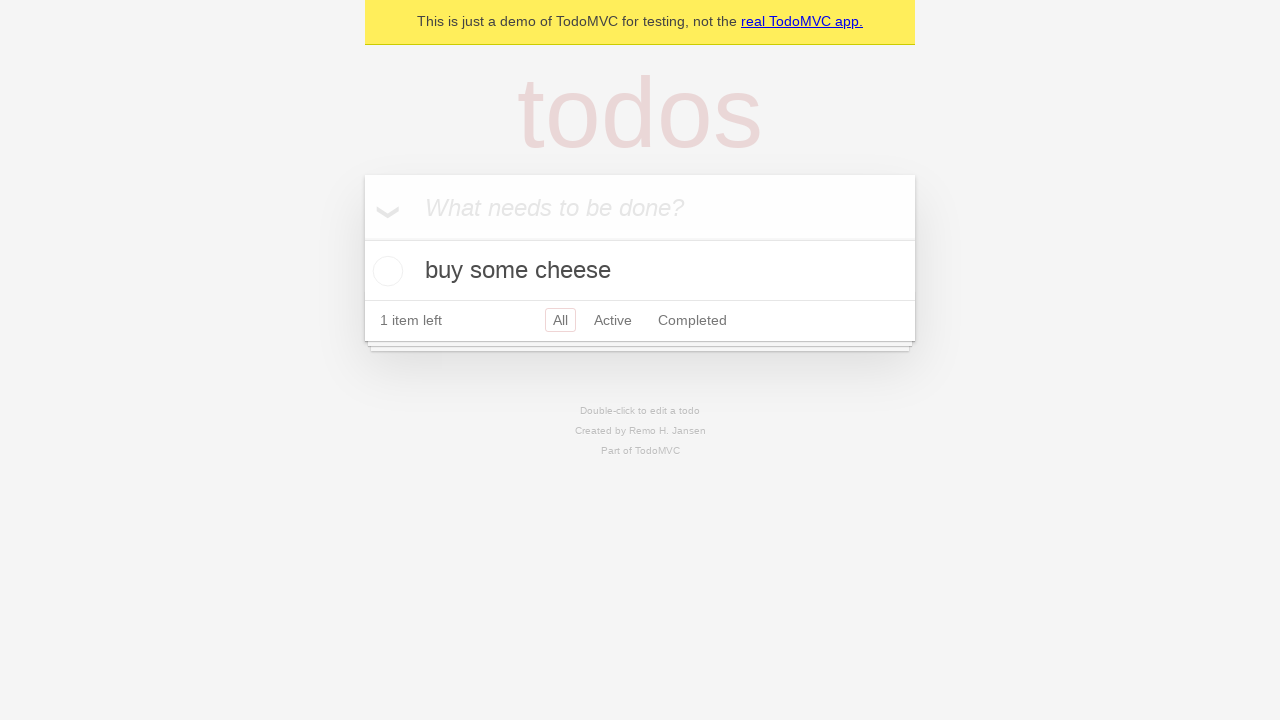

Filled todo input with 'feed the cat' on internal:attr=[placeholder="What needs to be done?"i]
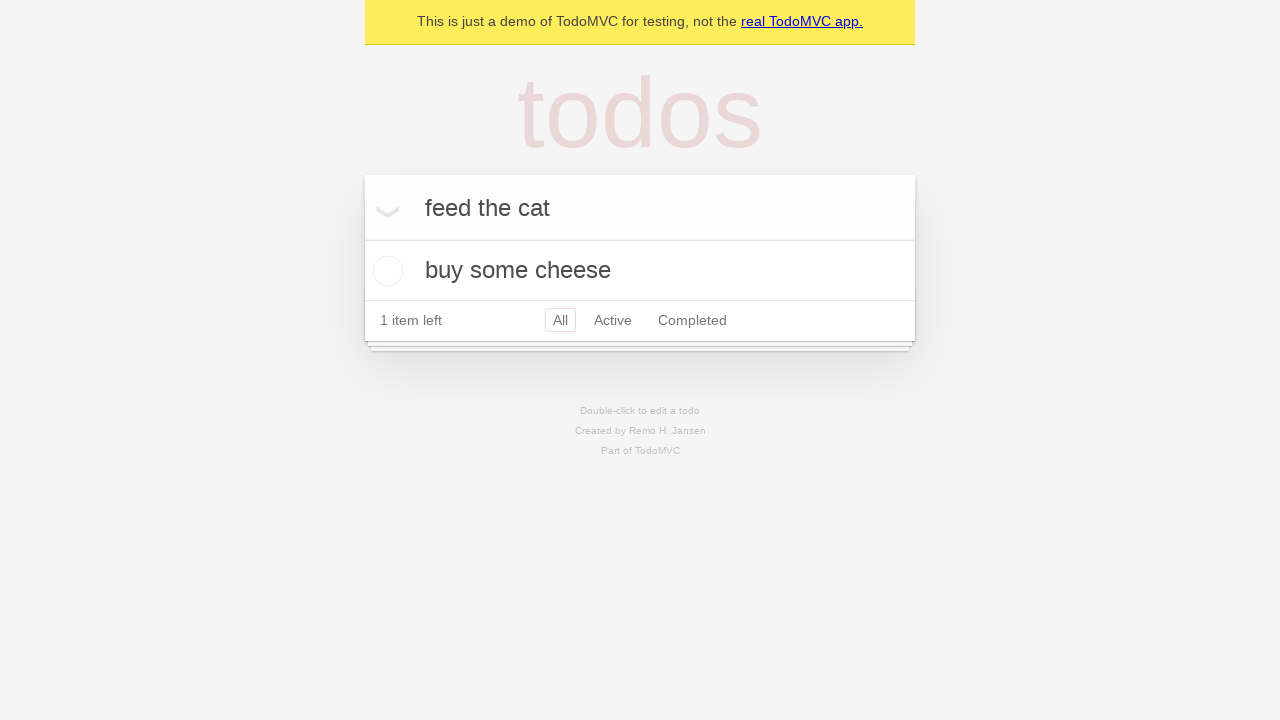

Pressed Enter to add second todo on internal:attr=[placeholder="What needs to be done?"i]
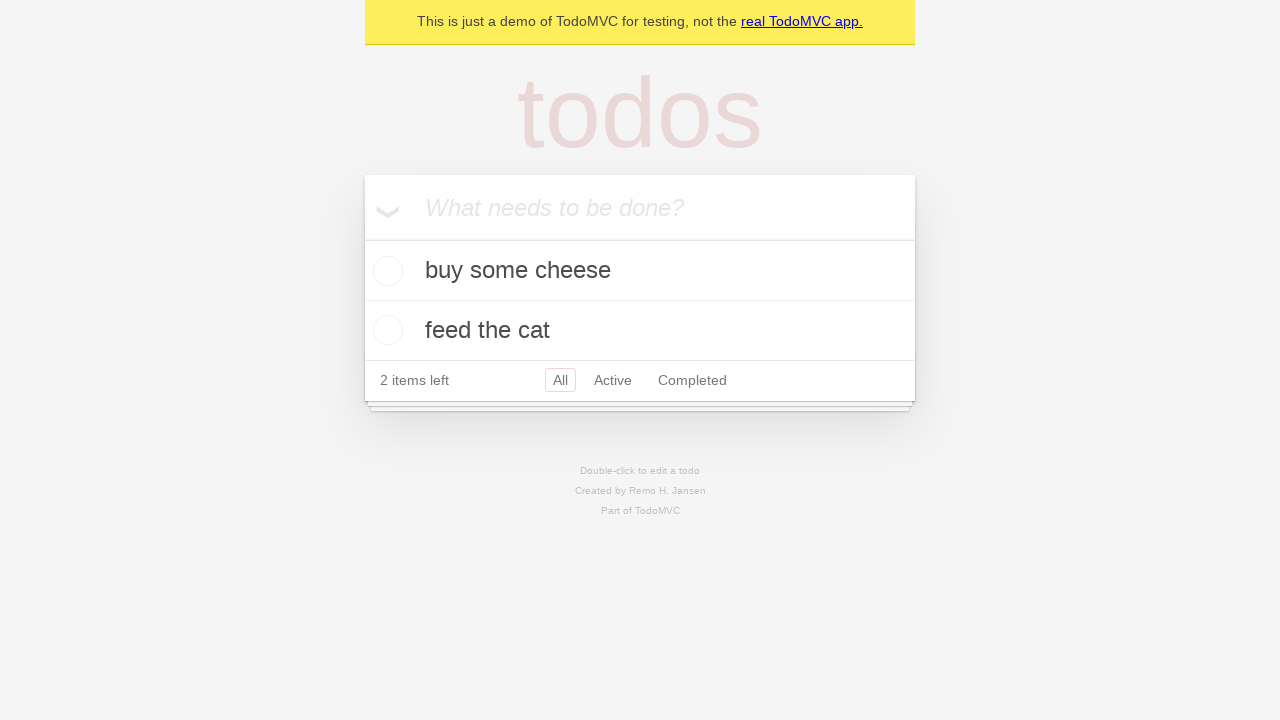

Second todo item appeared in the list
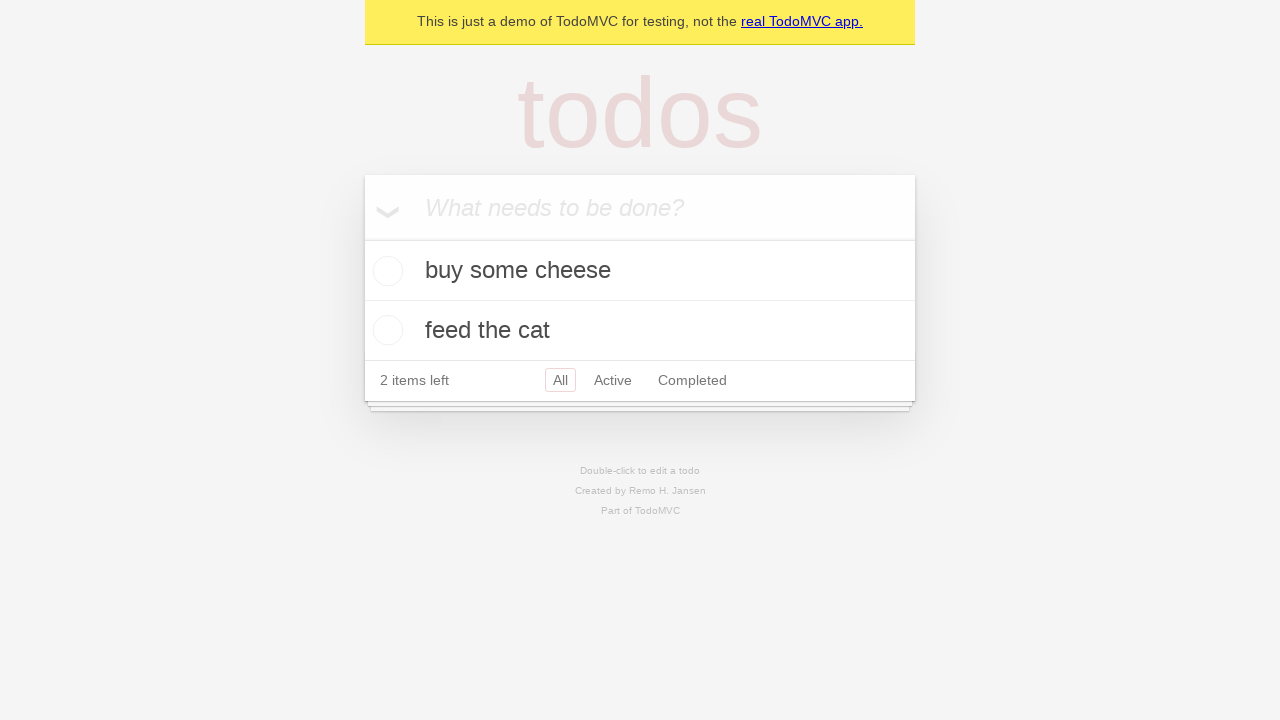

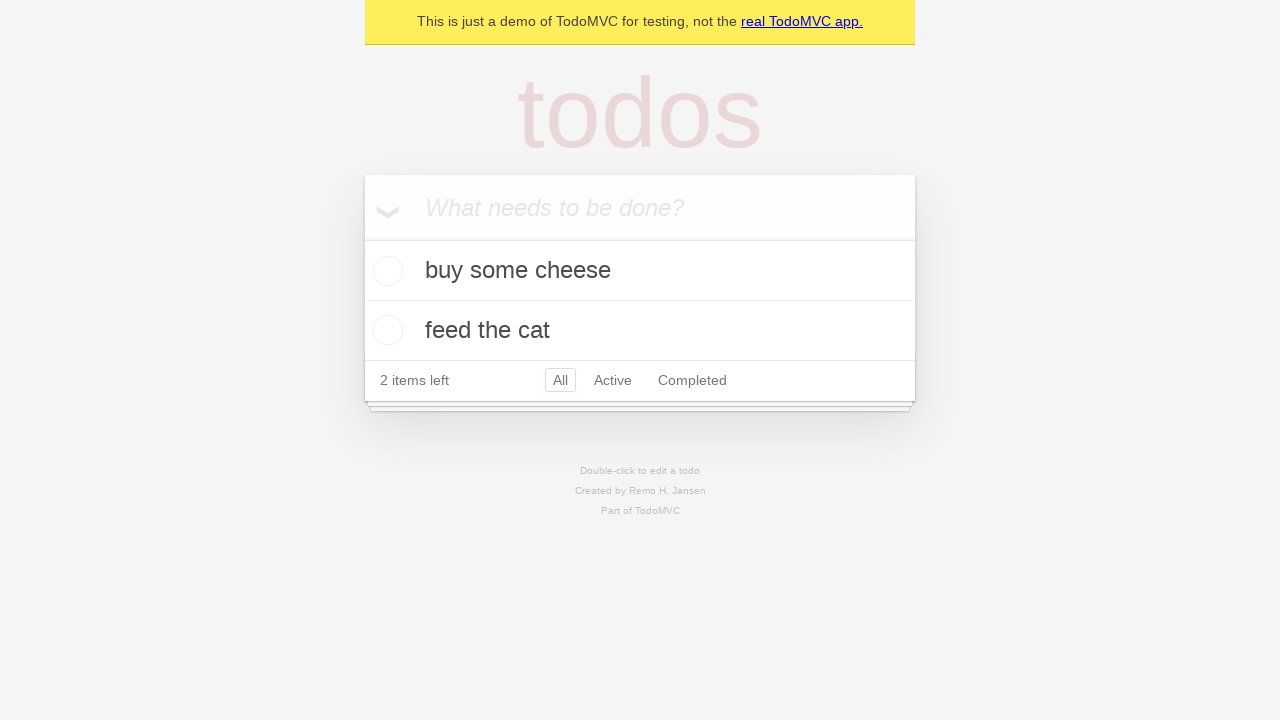